Navigates to the TOTVS website and verifies that the page title contains "TOTVS"

Starting URL: https://www.totvs.com/

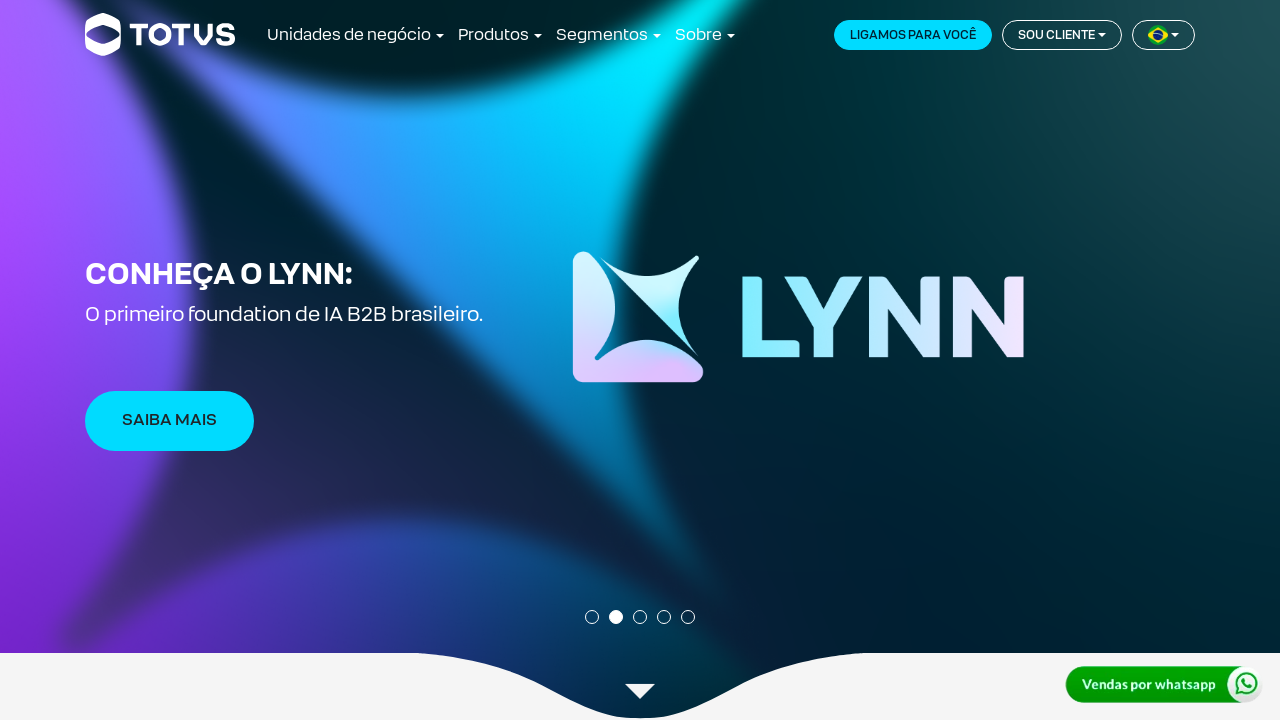

Waited for page to load (domcontentloaded state)
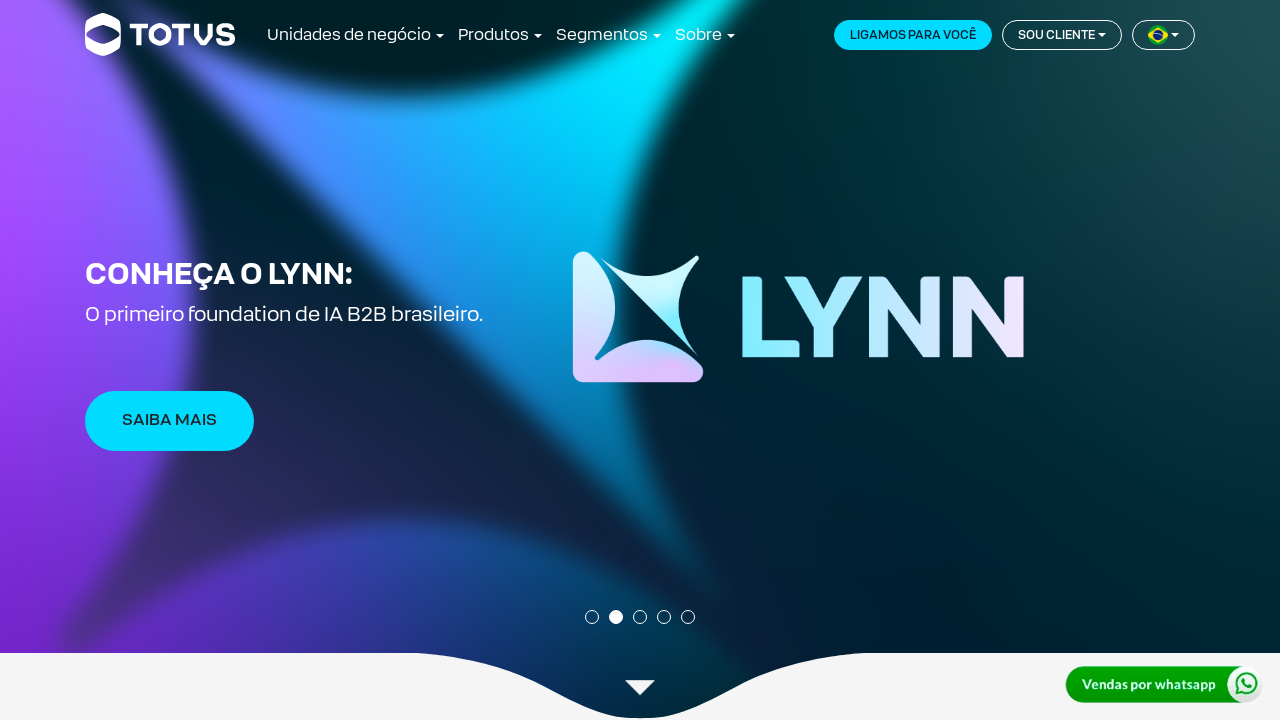

Verified that page title contains 'TOTVS'
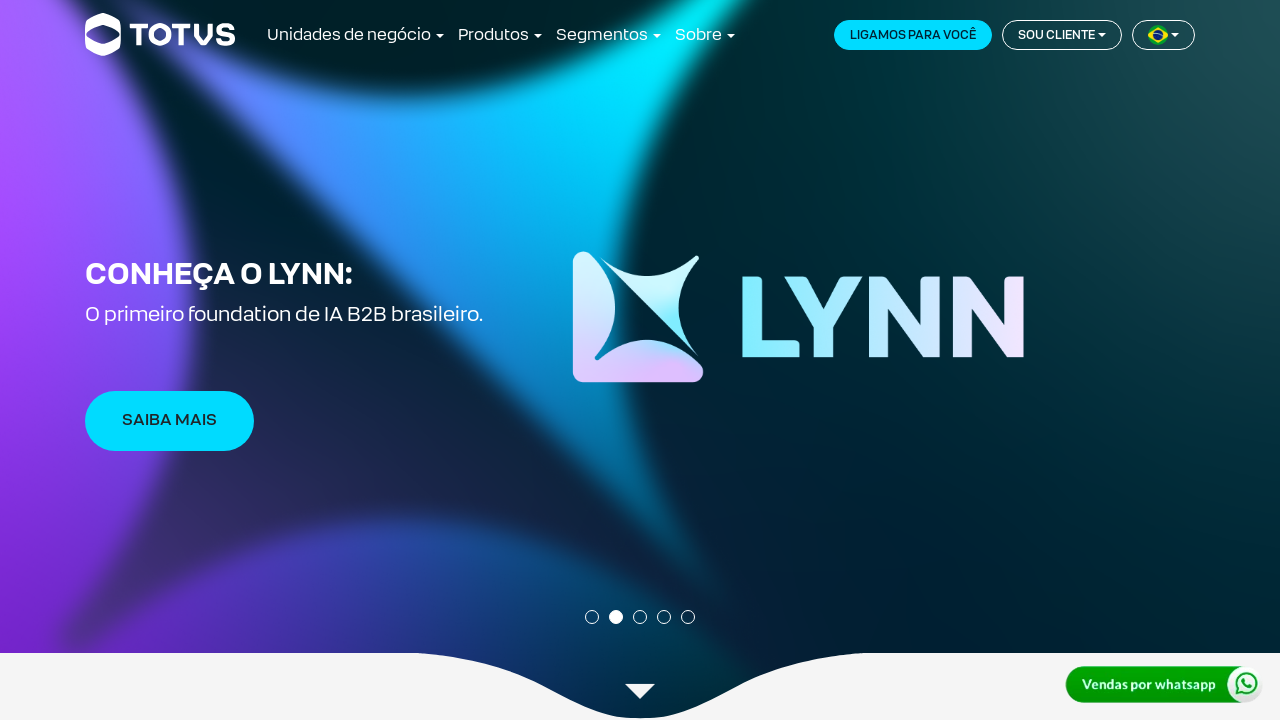

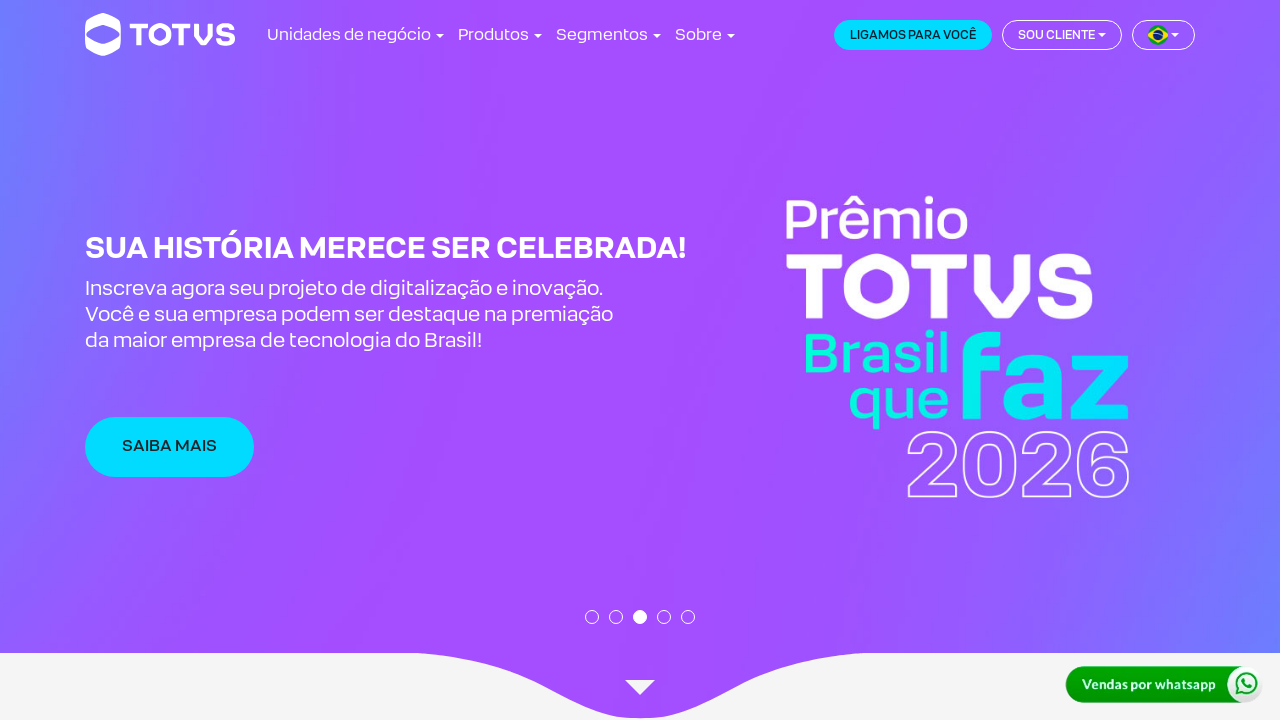